Tests window management by maximizing and minimizing the browser window, then verifies the page URL and title

Starting URL: https://opensource-demo.orangehrmlive.com/web/index.php/auth/login

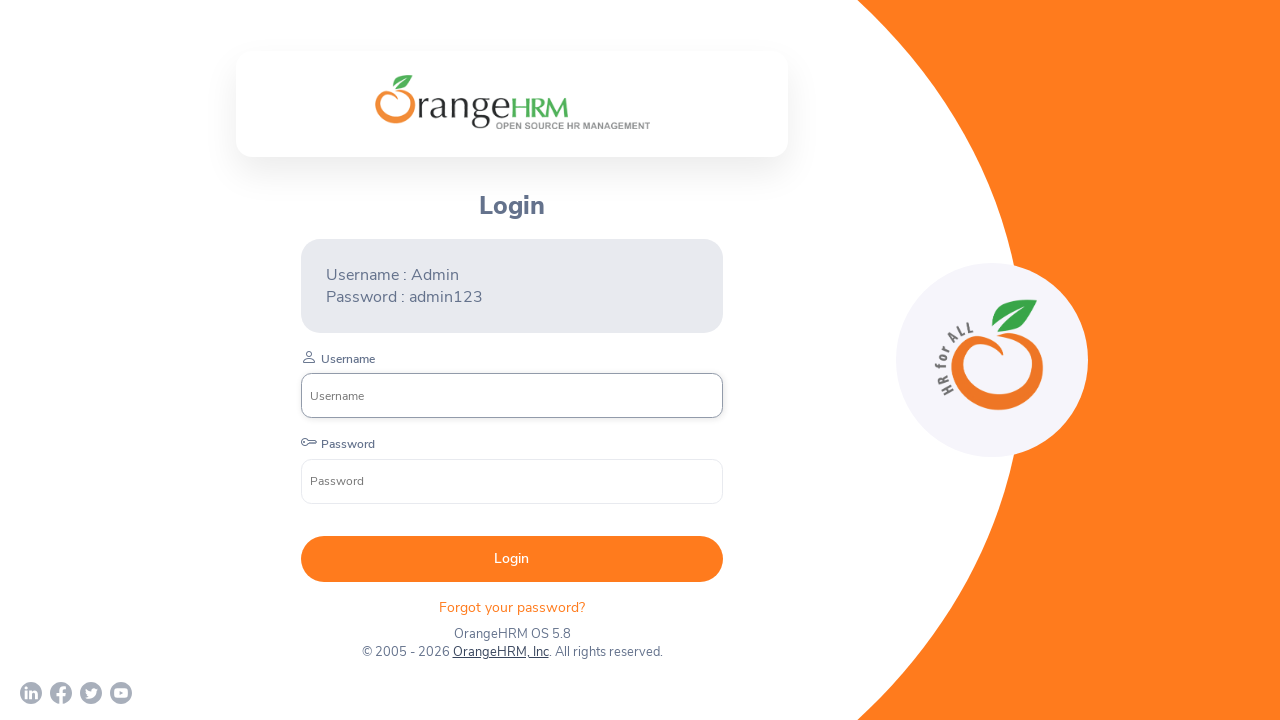

Maximized browser window to 1920x1080
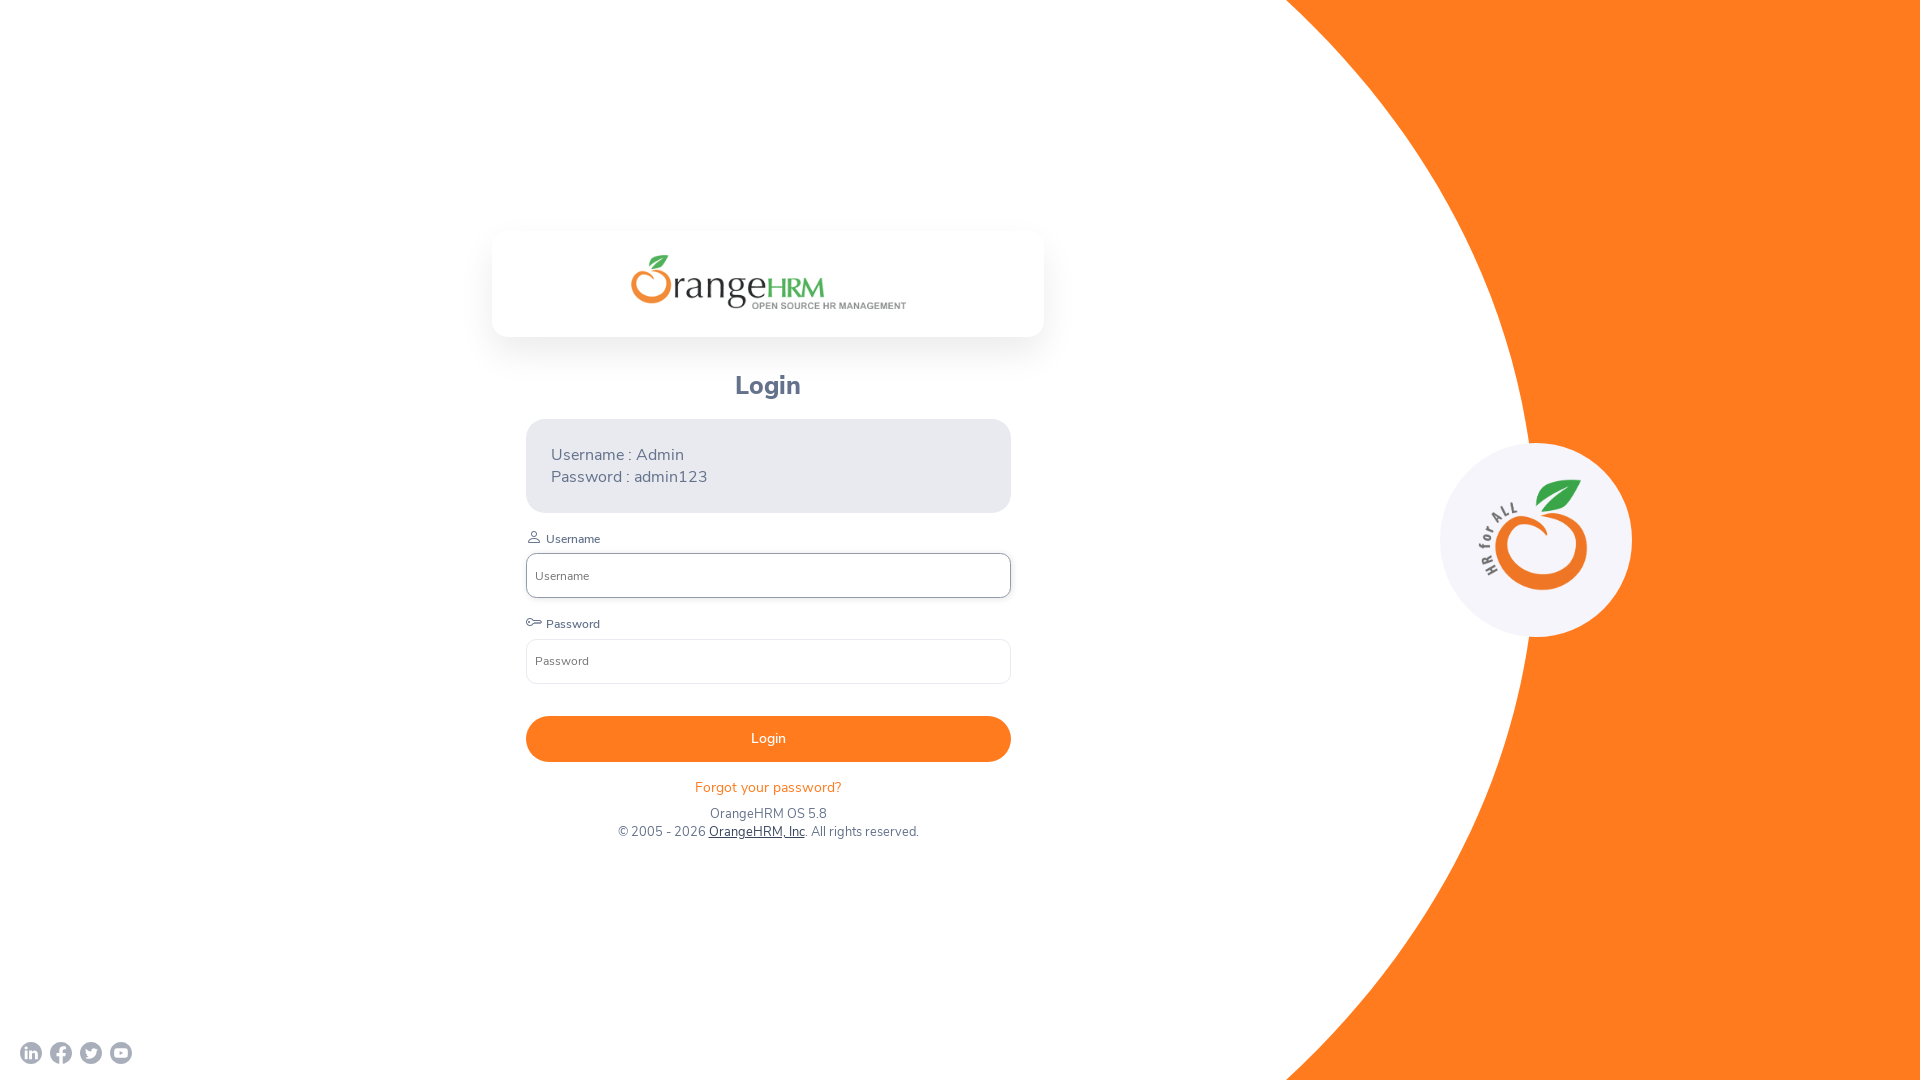

Minimized browser window to 800x600
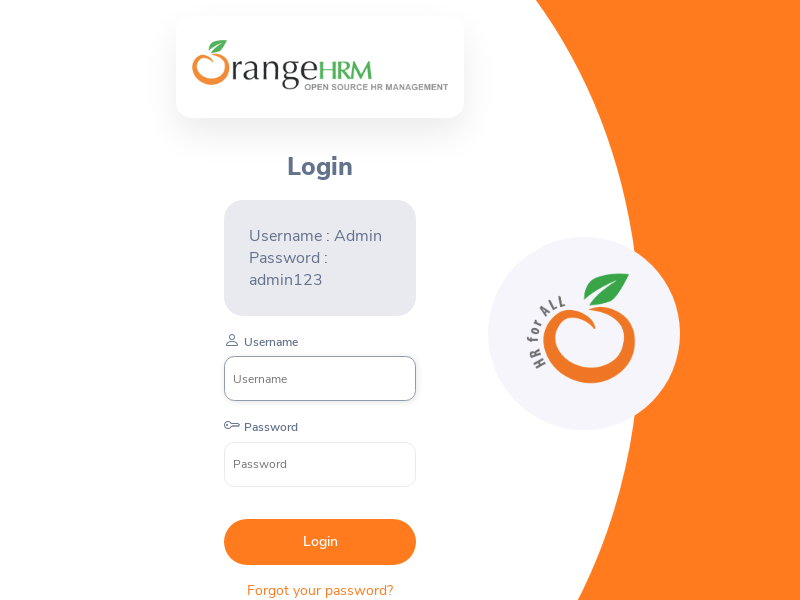

Maximized browser window to 1920x1080 again
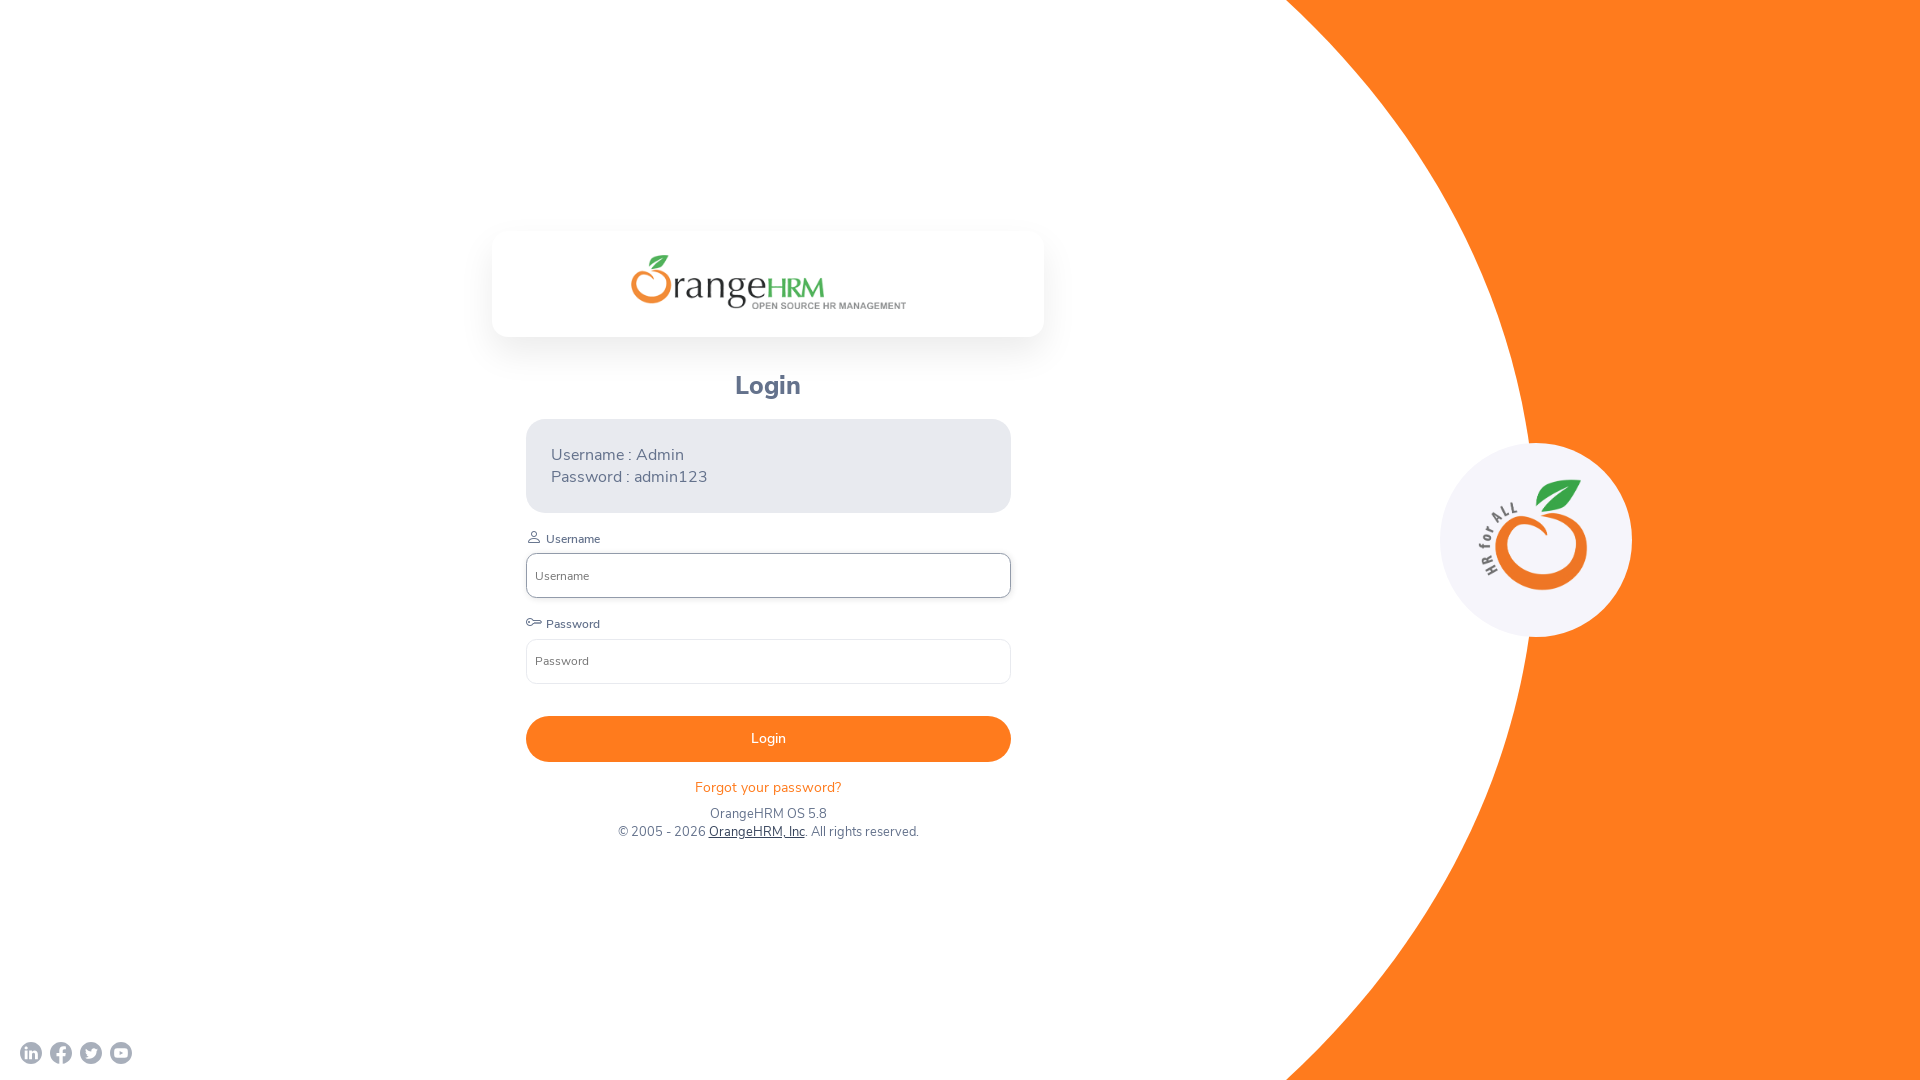

Retrieved current page URL
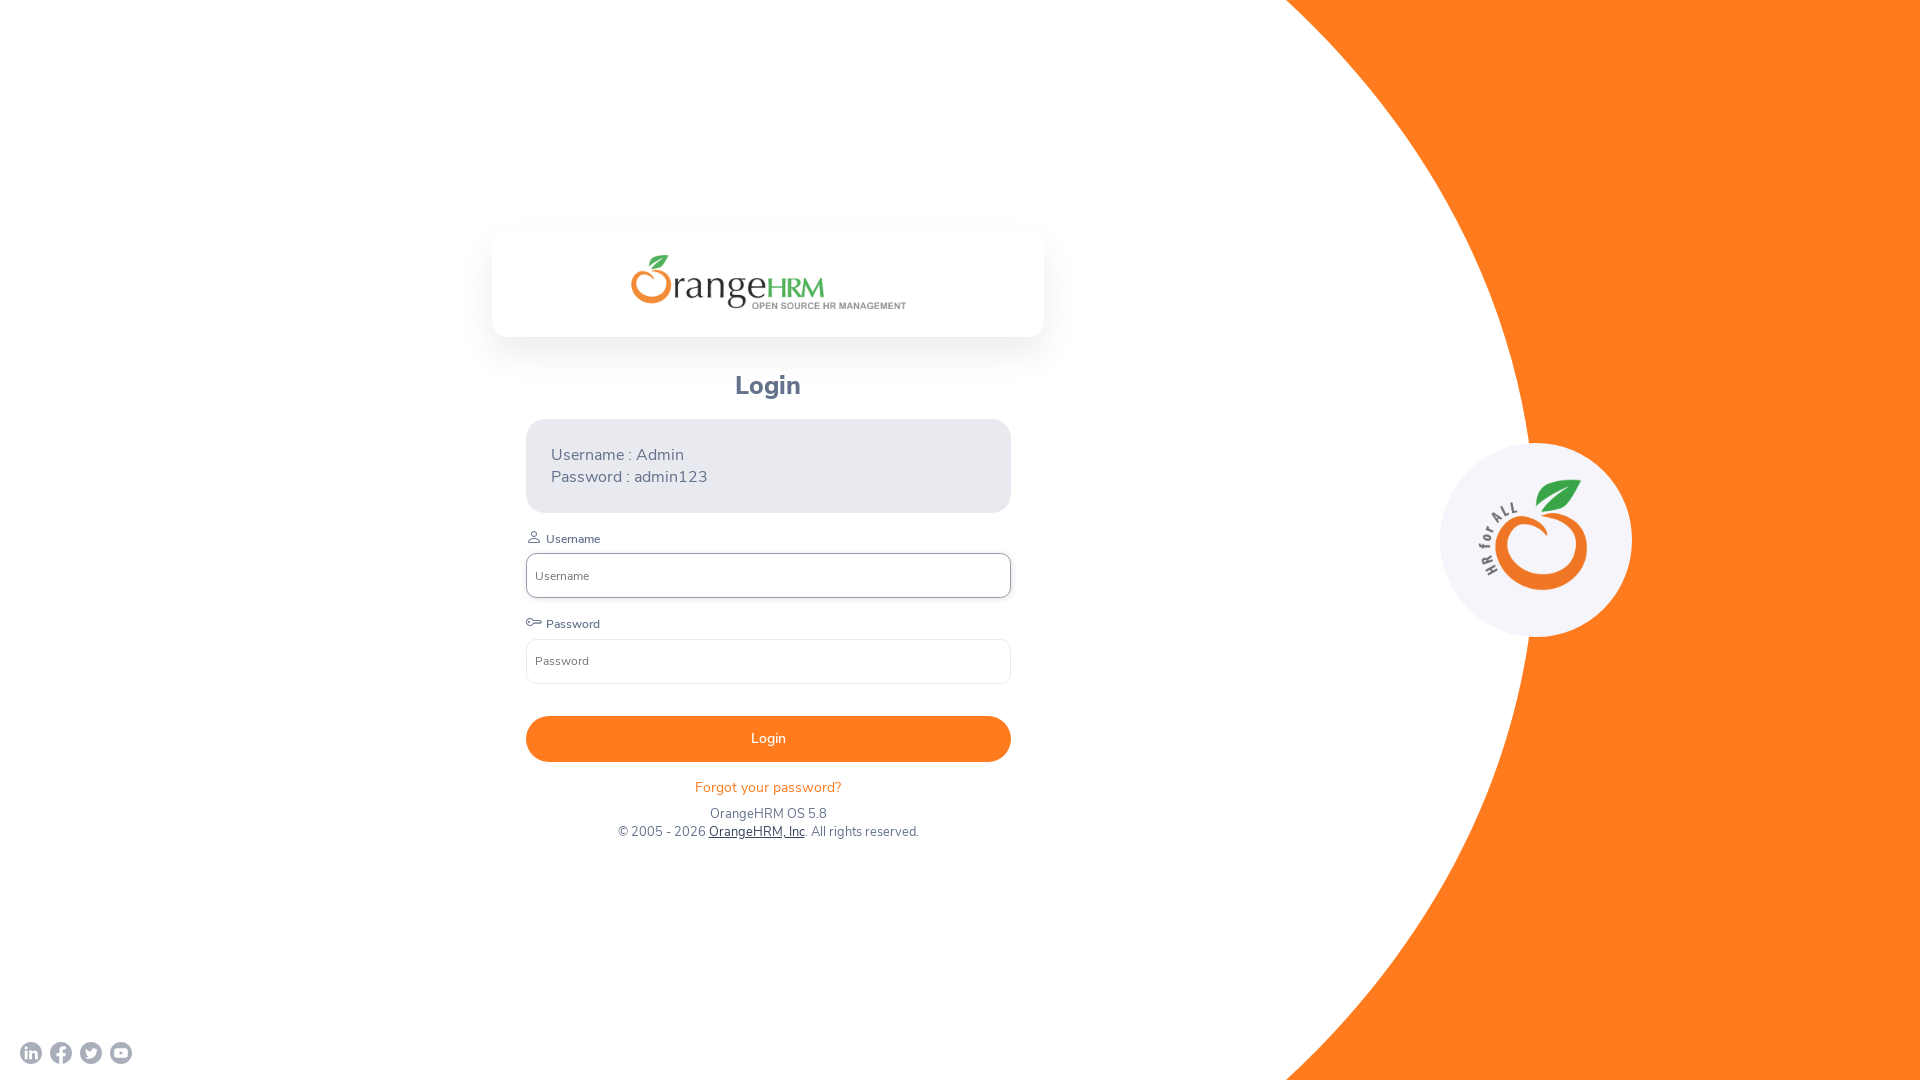

Retrieved current page title
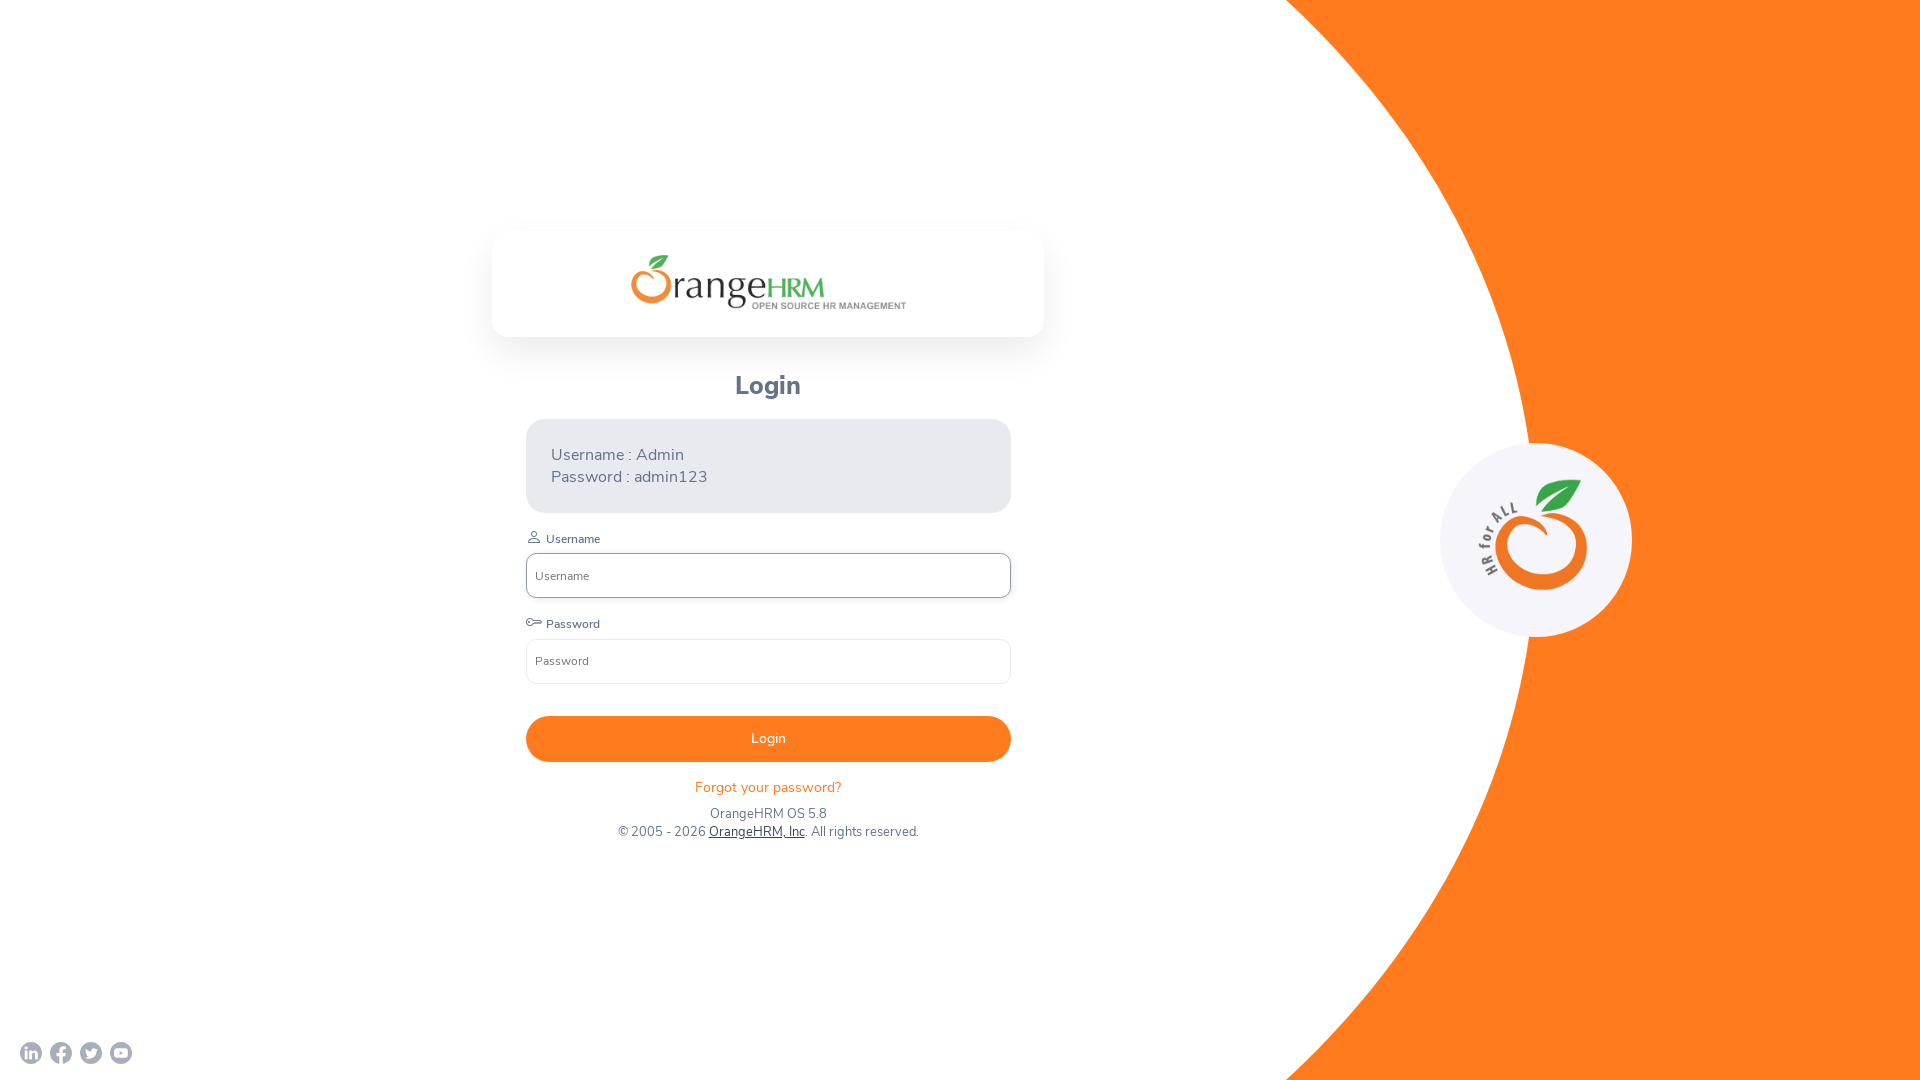

Verified that URL contains 'orangehrmlive'
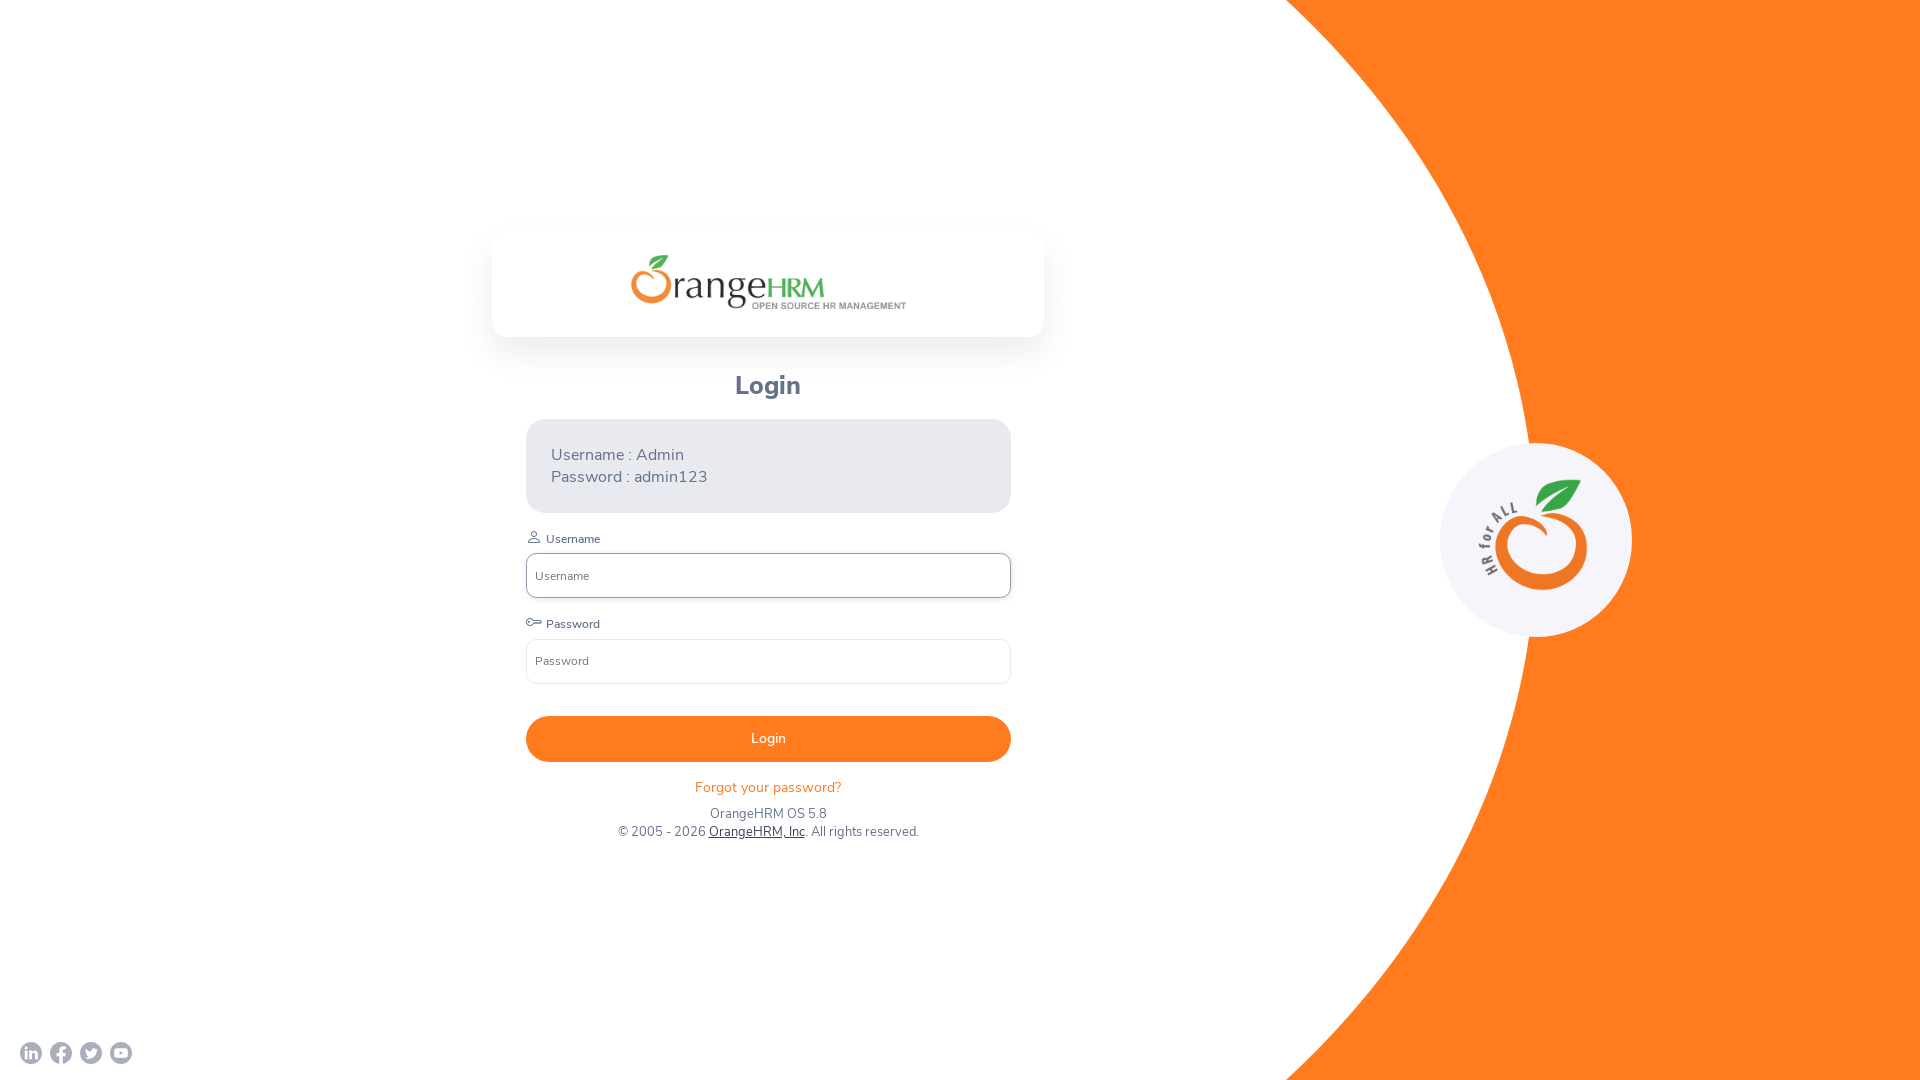

Verified that page title contains 'Orange'
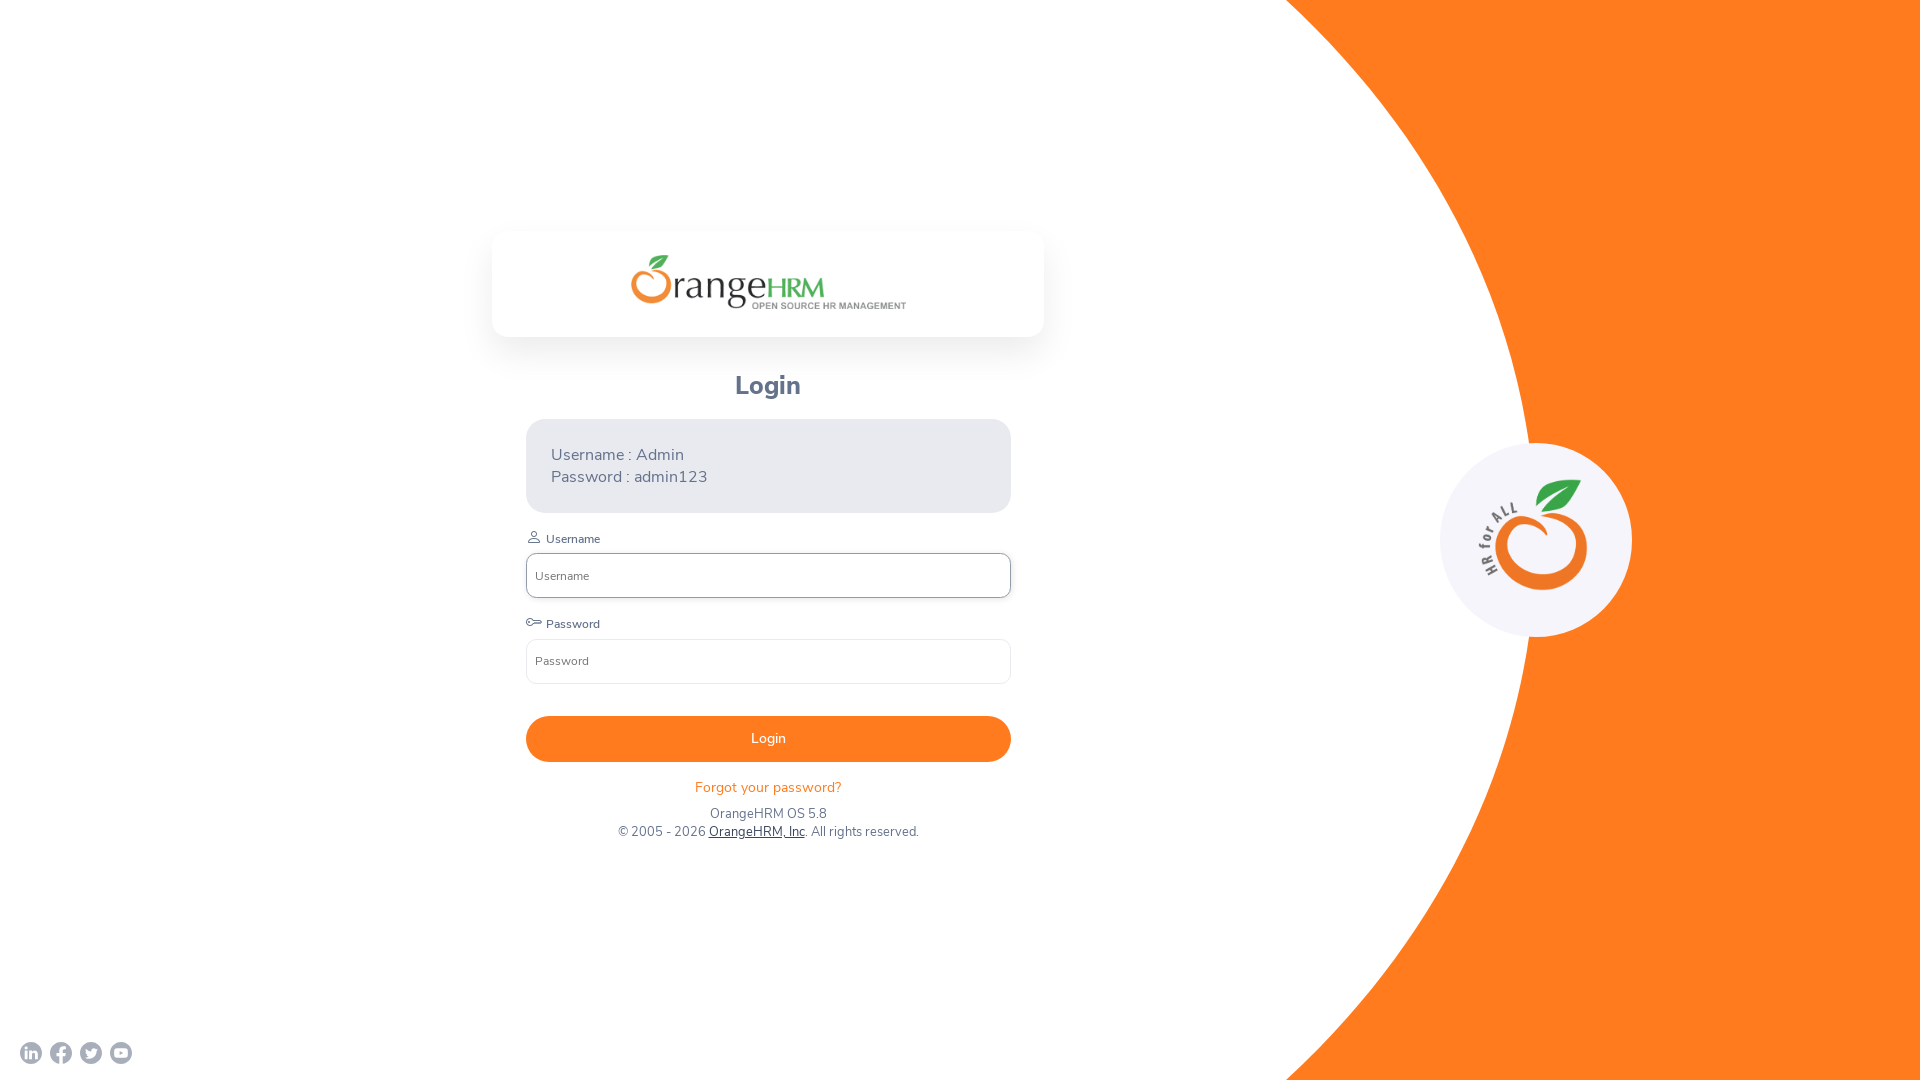

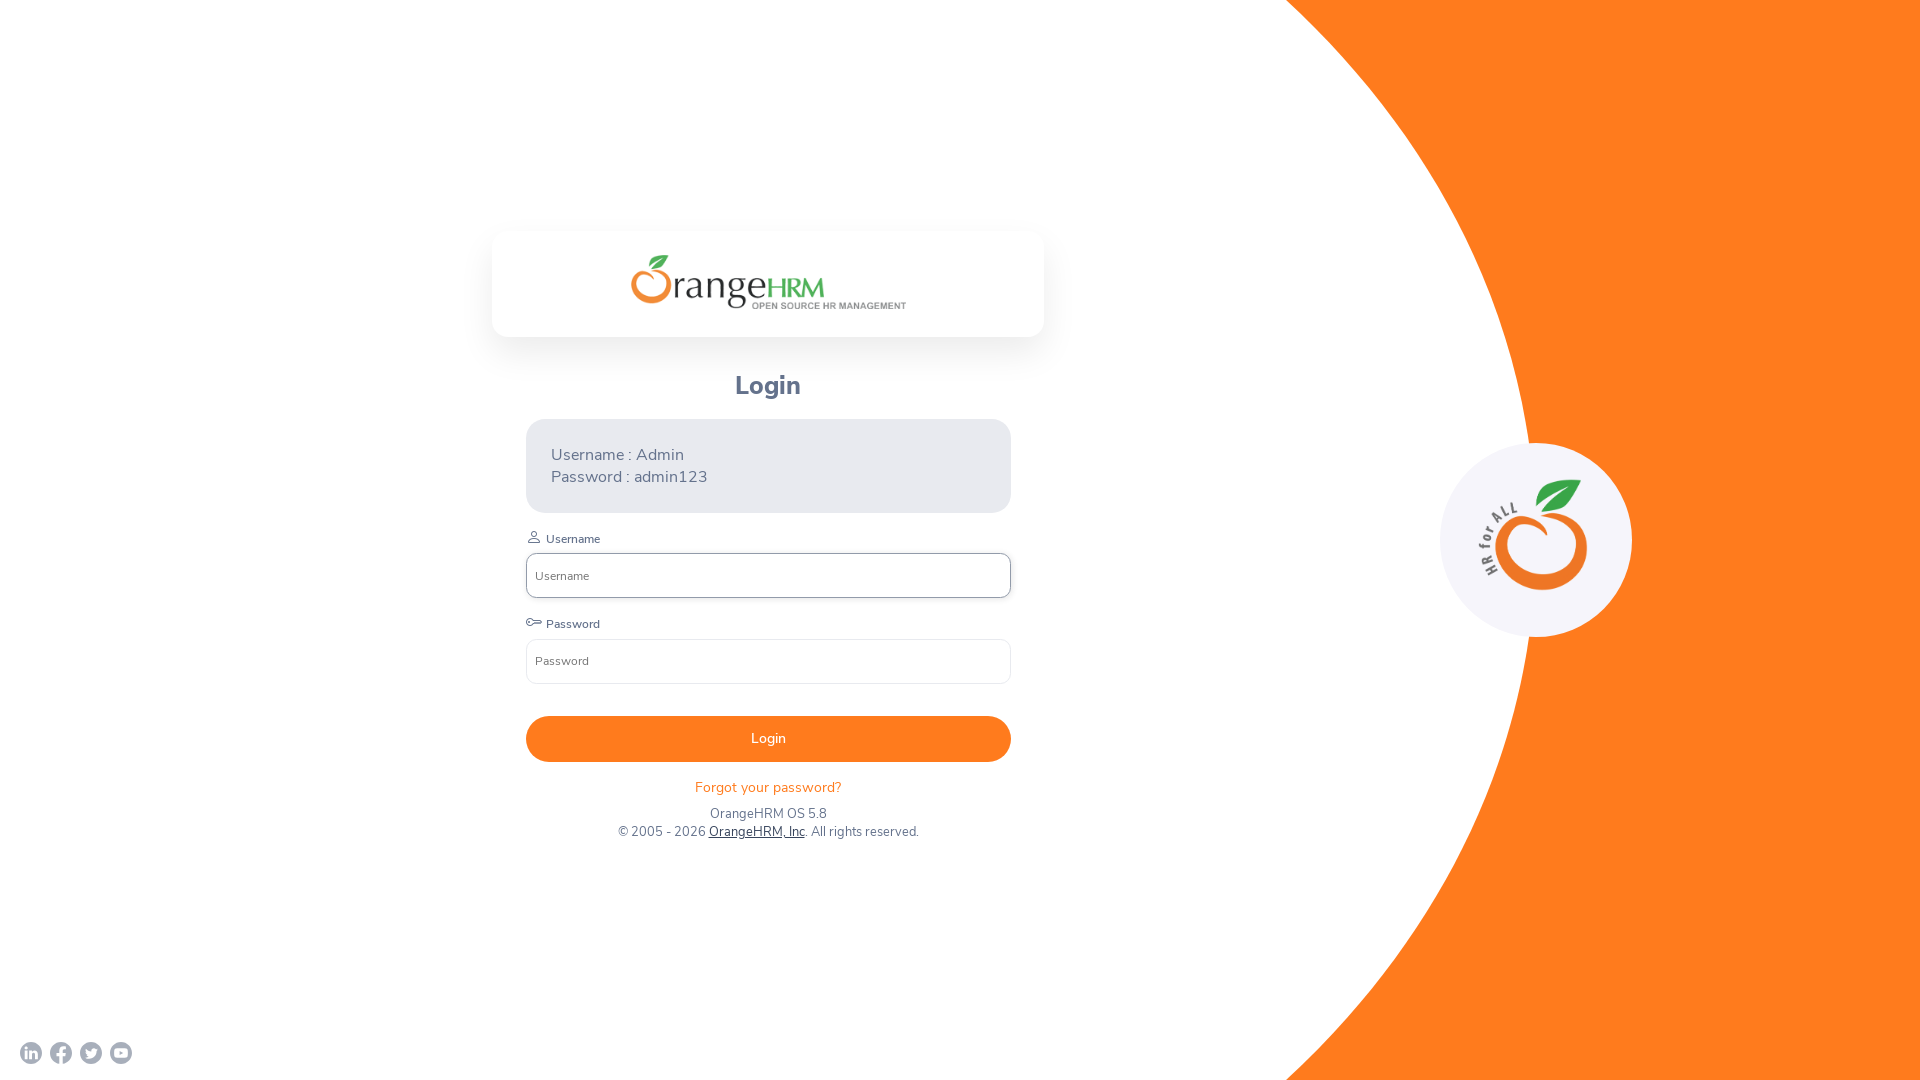